Tests page scrolling functionality by navigating to a profile page and scrolling down by 1000 pixels

Starting URL: https://iris-beta.netlify.com/profile

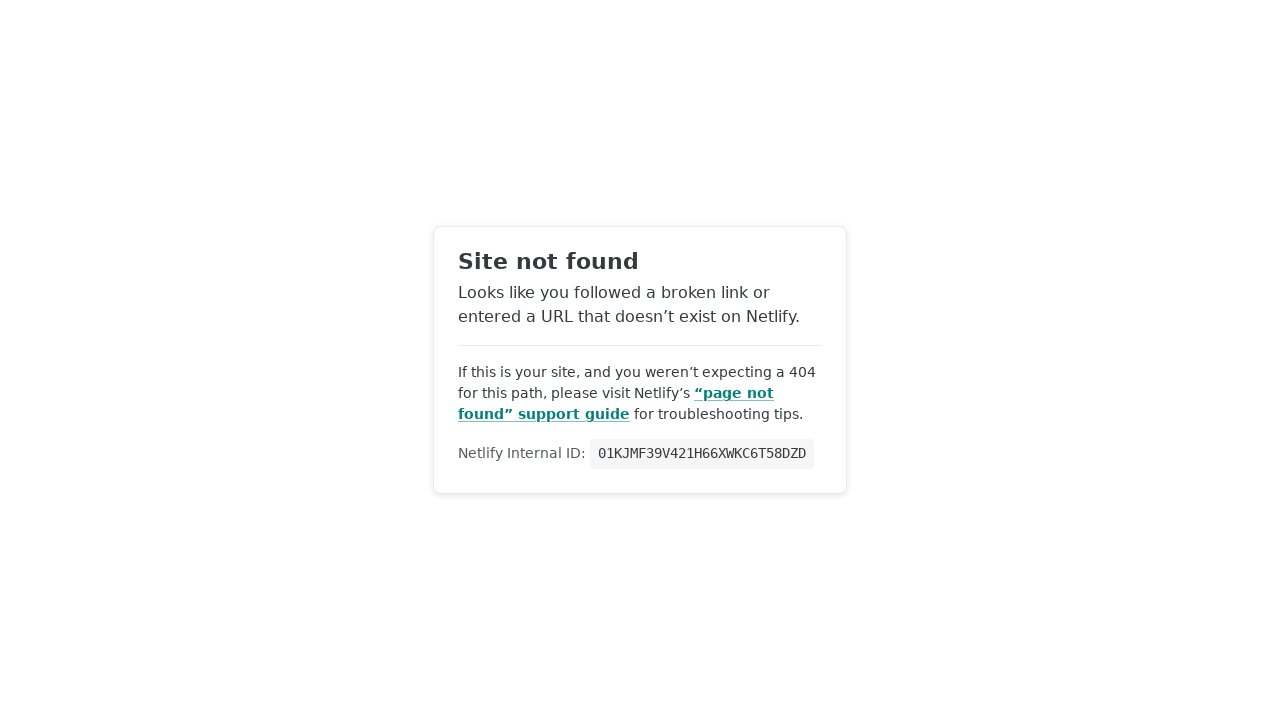

Navigated to profile page at https://iris-beta.netlify.com/profile
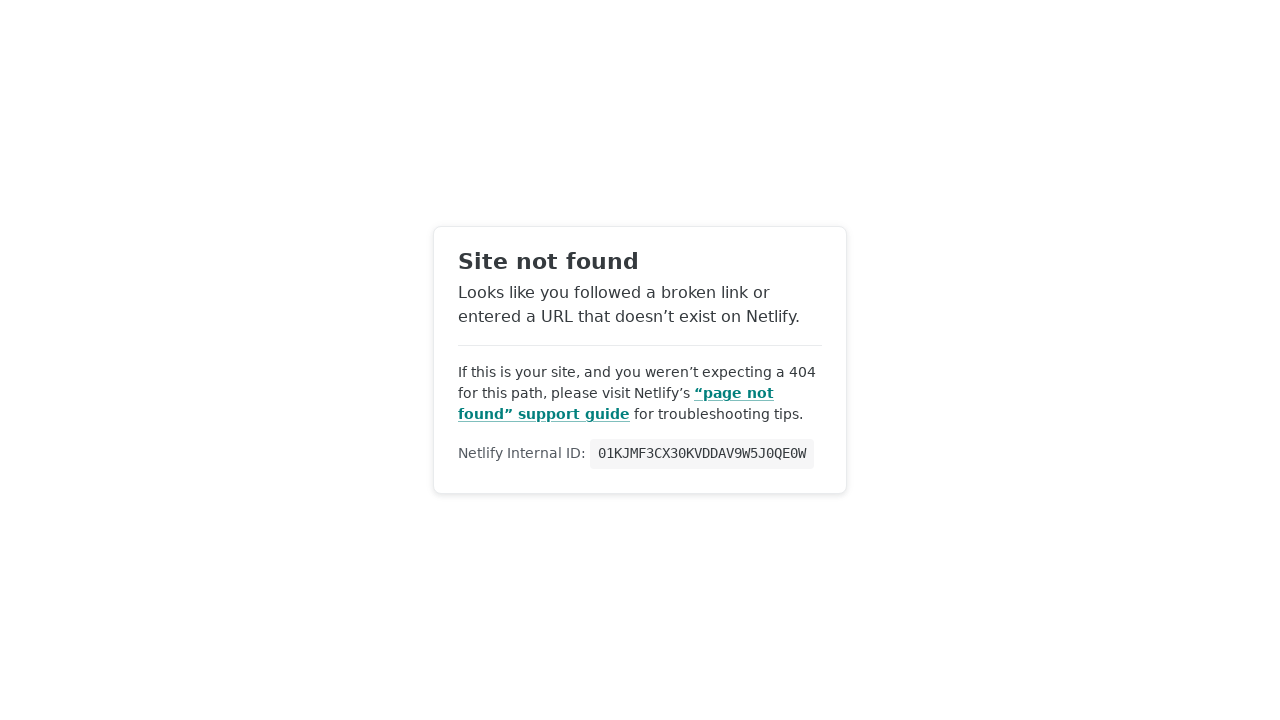

Scrolled down the page by 1000 pixels
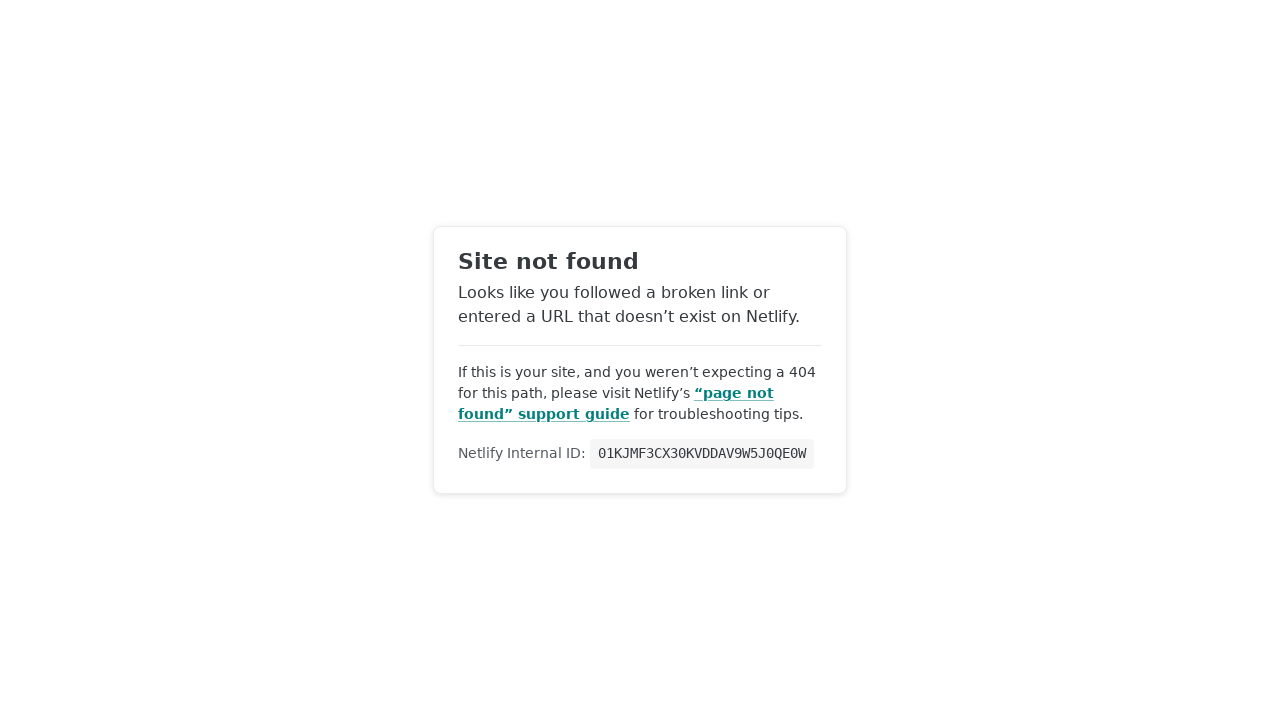

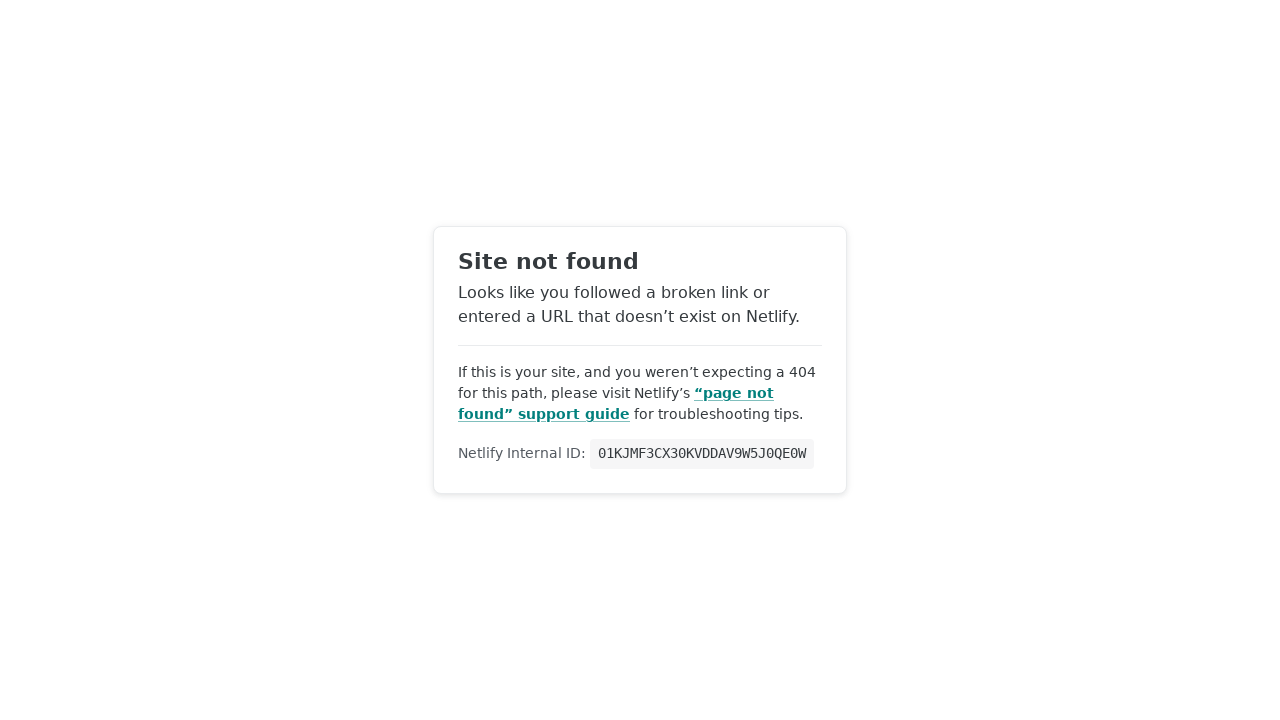